Navigates to a YouTube video, plays it by pressing Enter key, and takes screenshots of the page and channel image

Starting URL: https://www.youtube.com/watch?v=ky0plZ8GRmU&ab_channel=SDET-QA

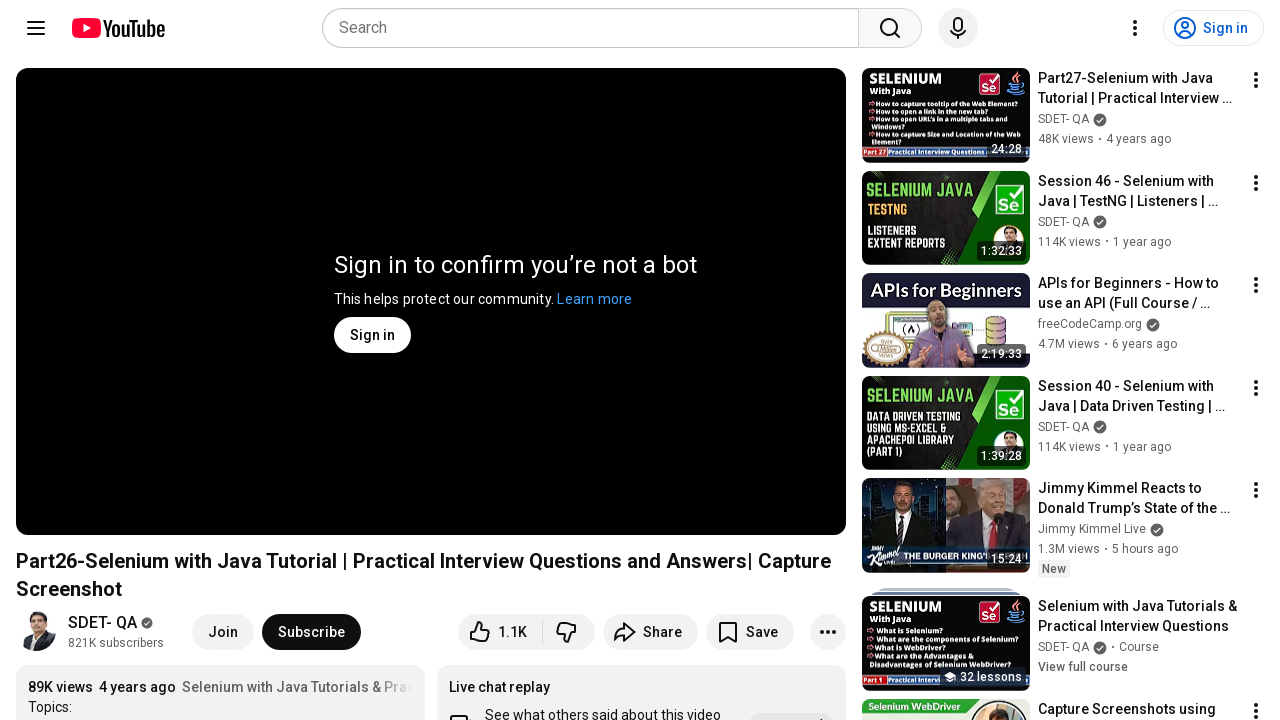

Navigated to YouTube video URL
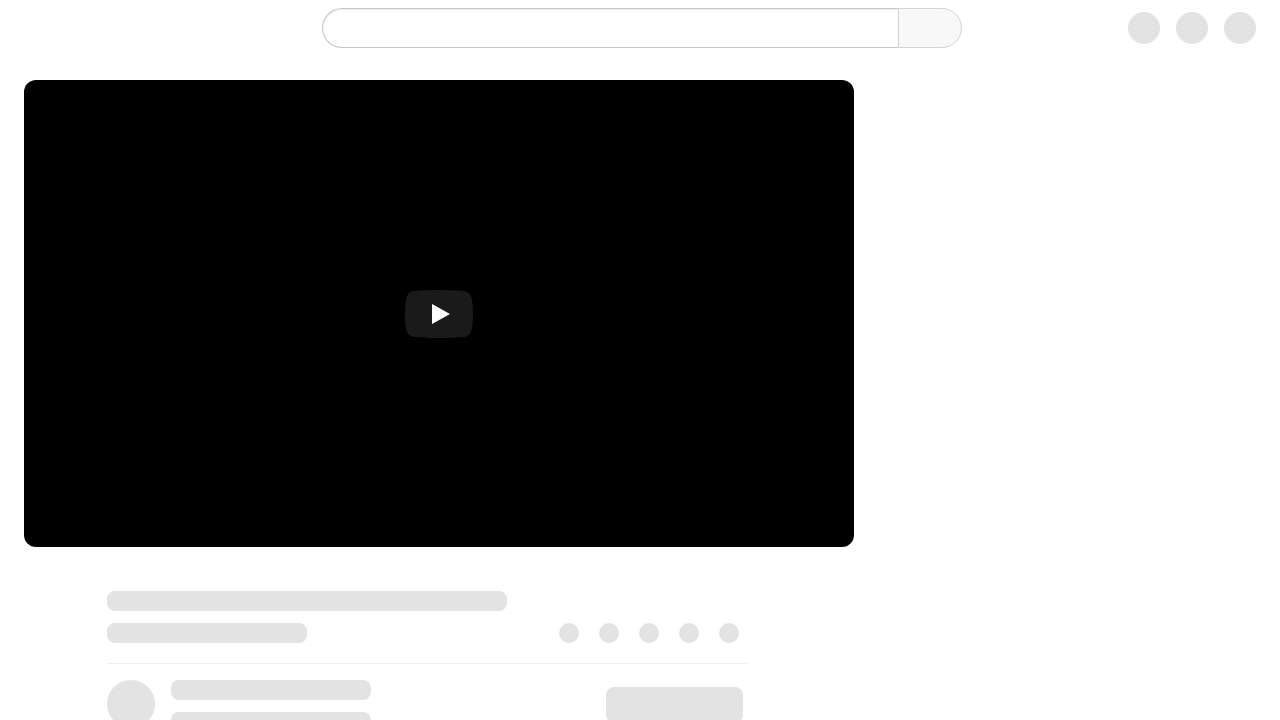

Pressed Enter key to play the video
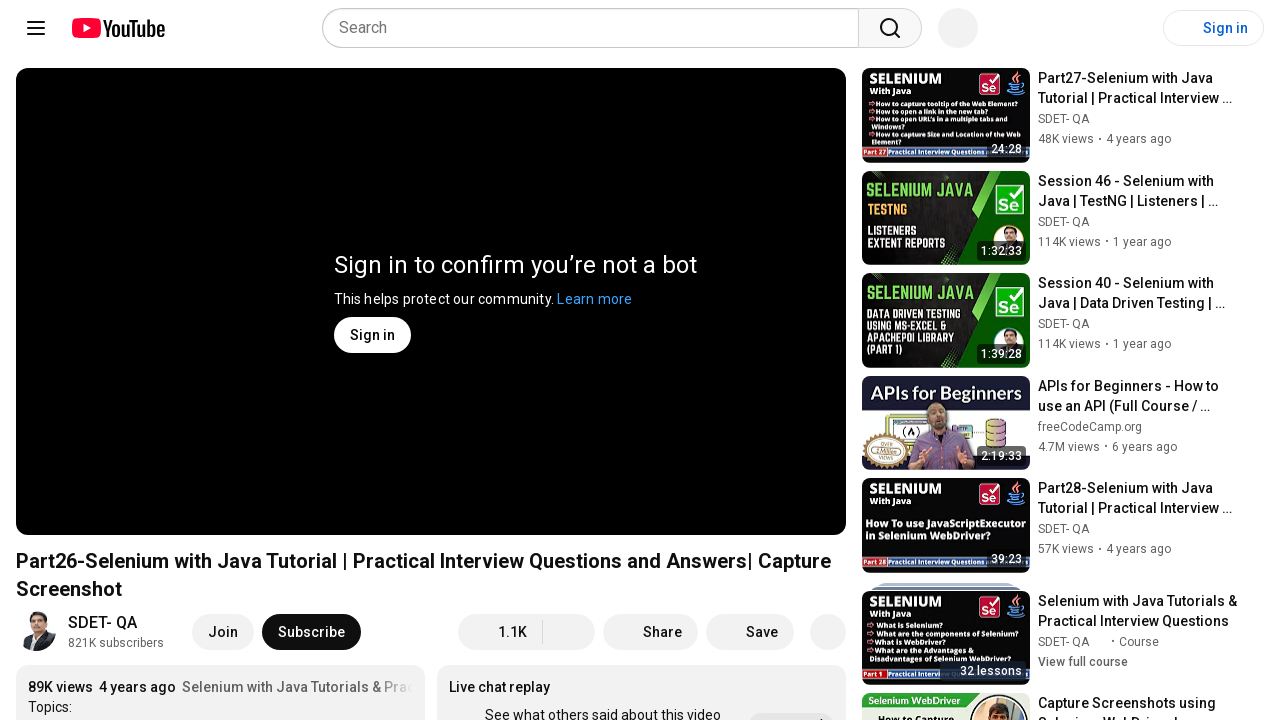

Waited 15 seconds for video to load and play
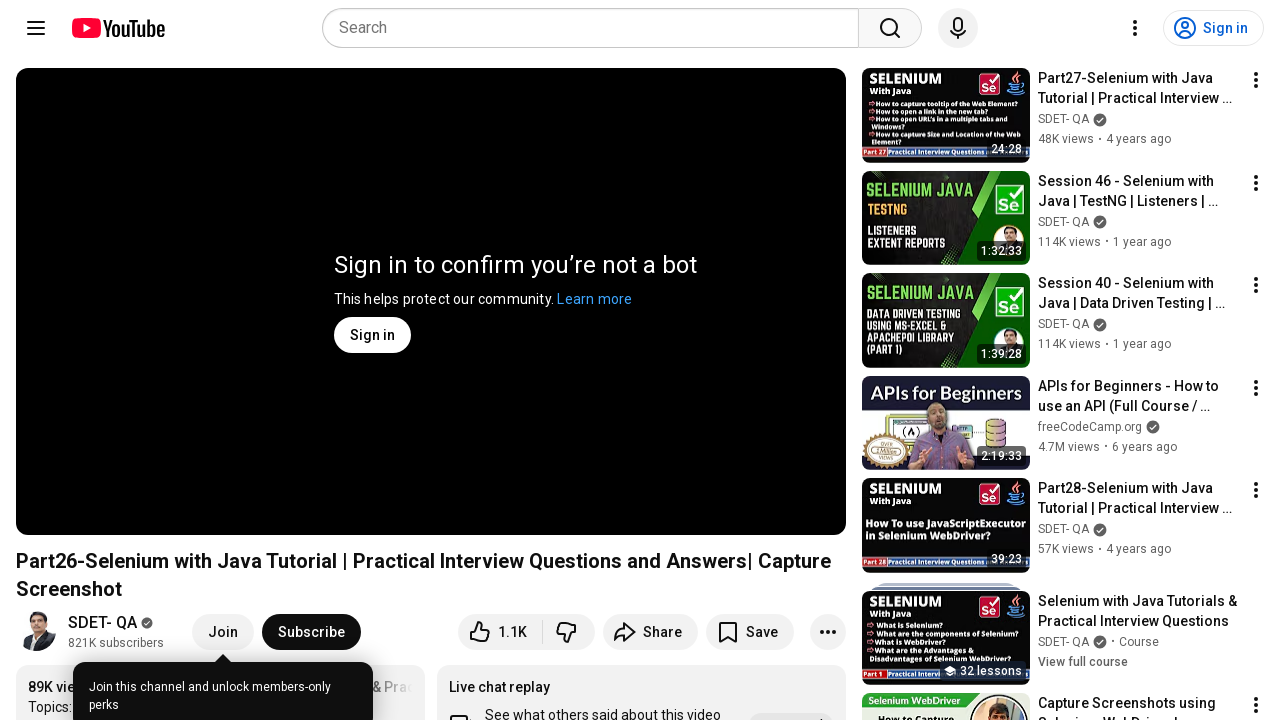

Took screenshot of the full YouTube page with playing video
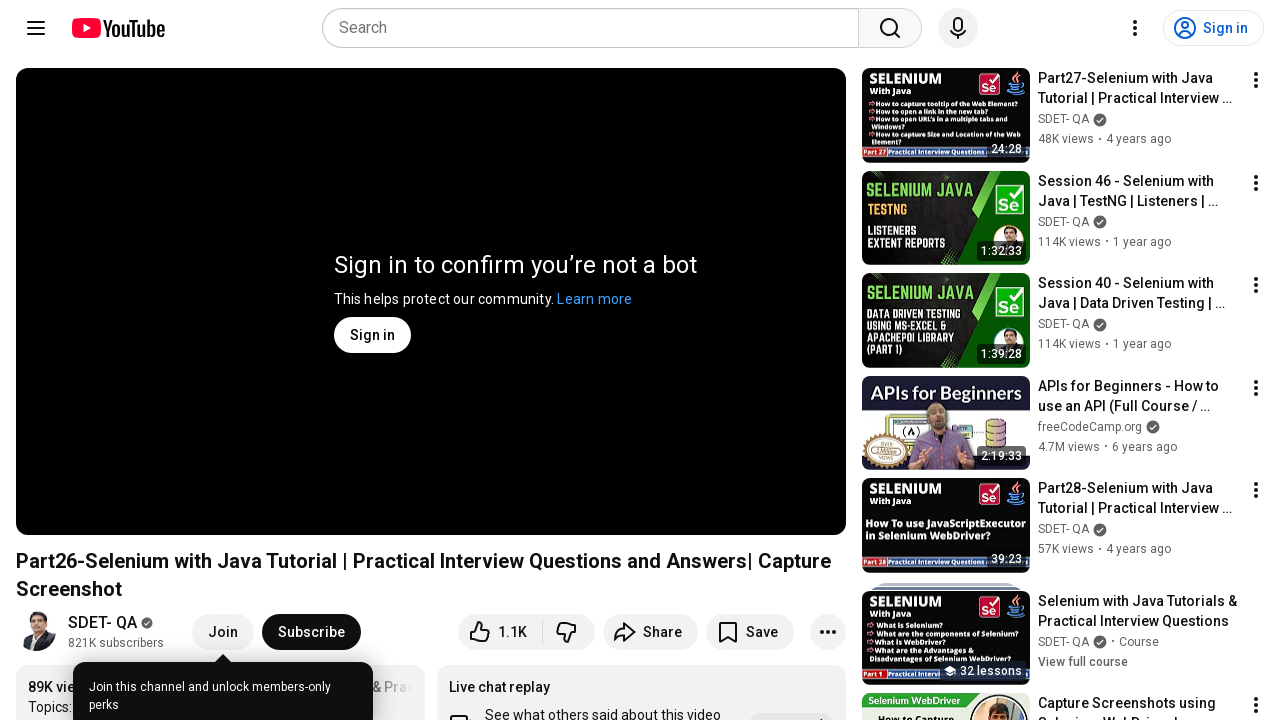

Located channel avatar image element
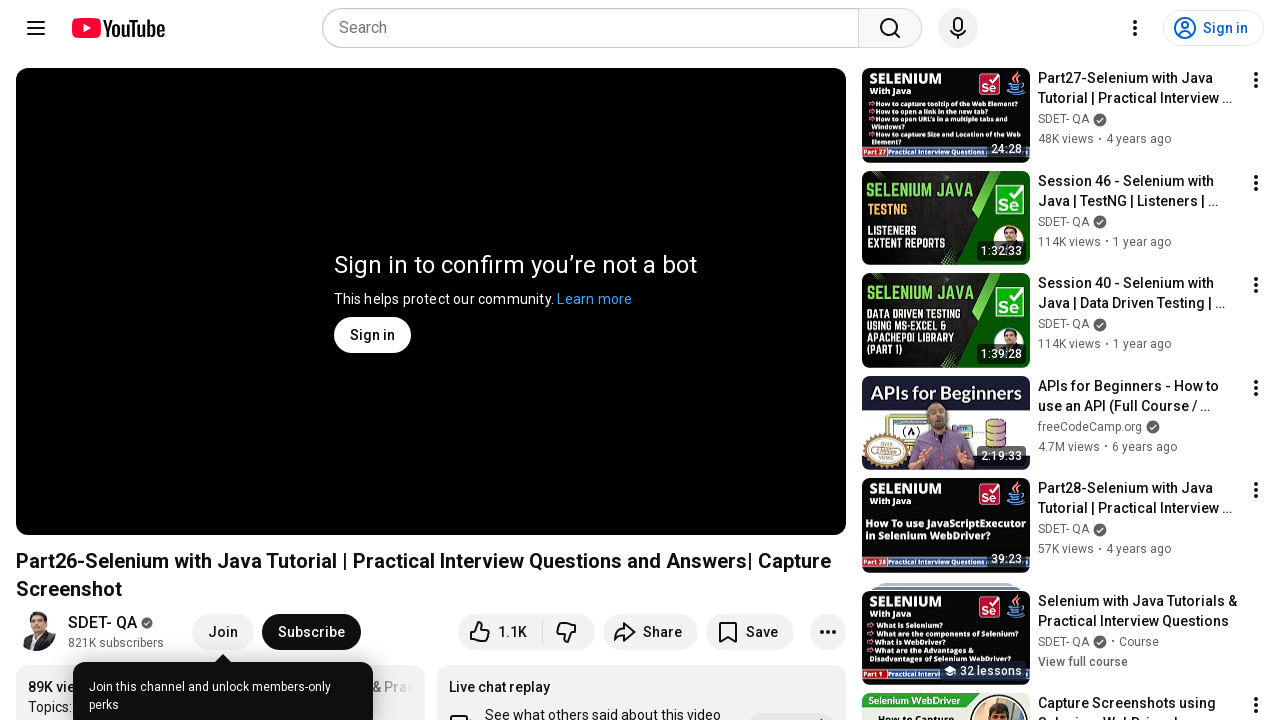

Took screenshot of the channel avatar image
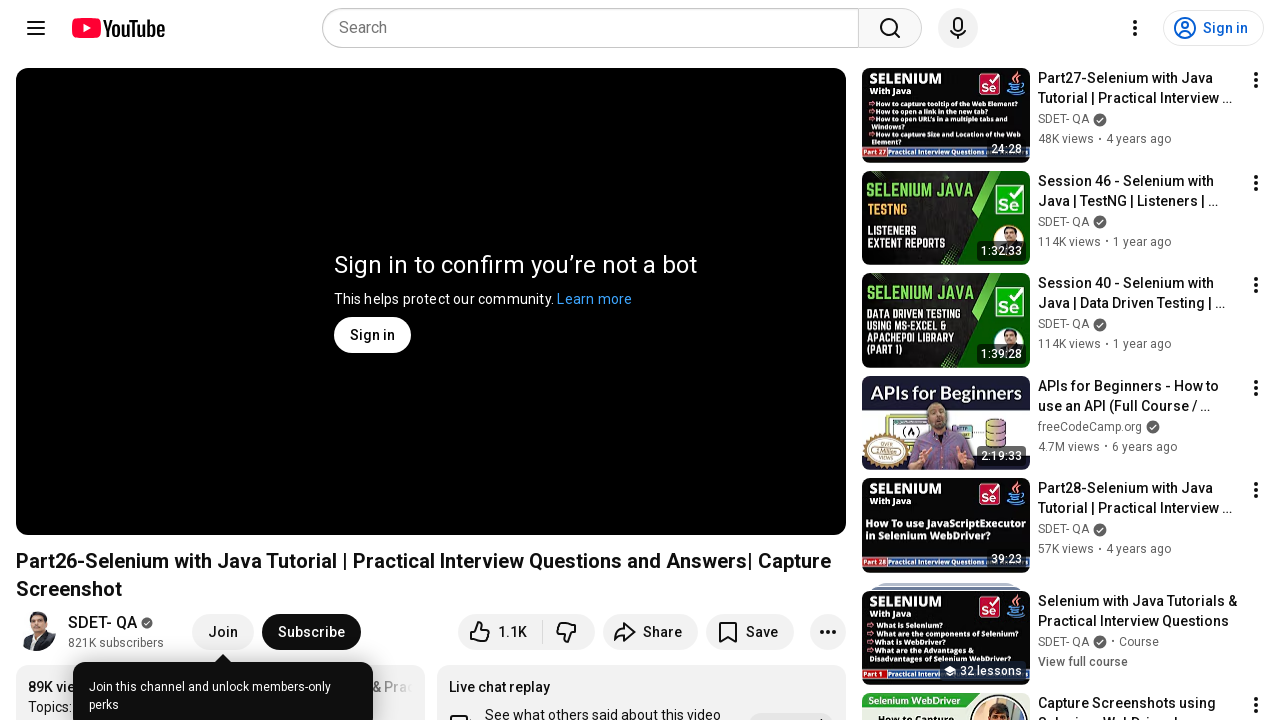

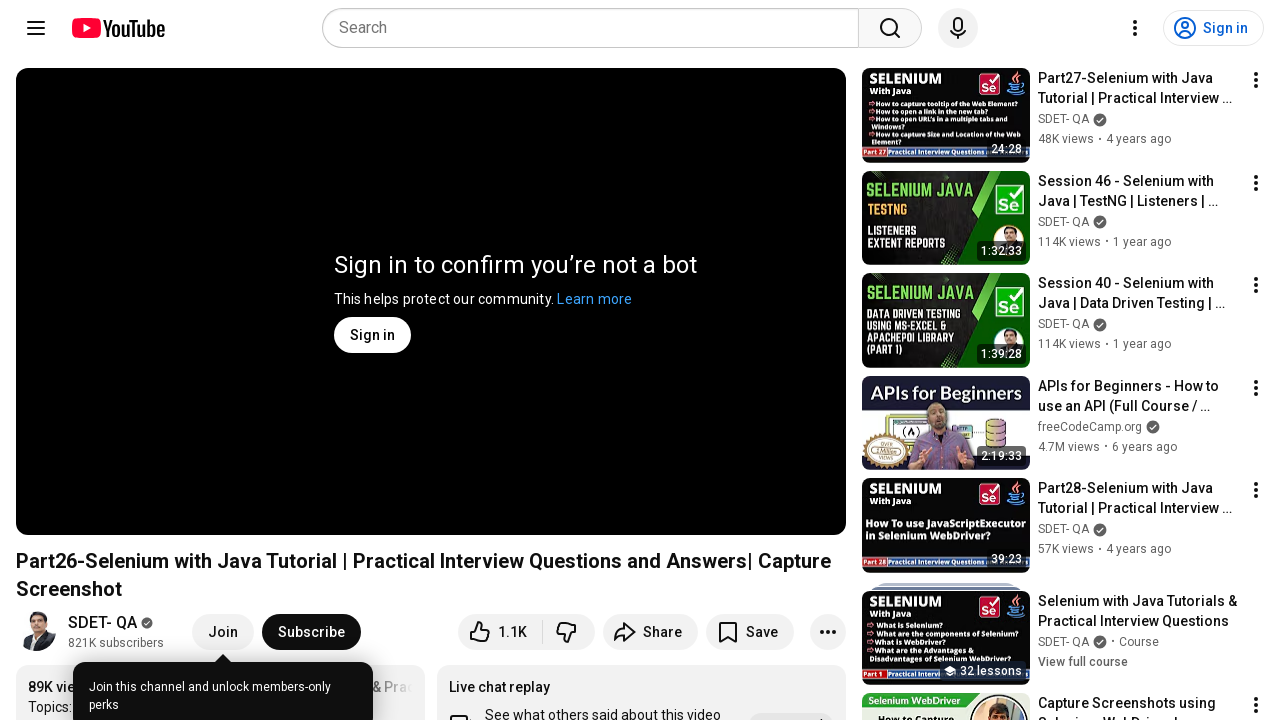